Tests loading green button with implicit wait - clicks the button, verifies loading state, and confirms success message appears

Starting URL: https://kristinek.github.io/site/examples/loading_color

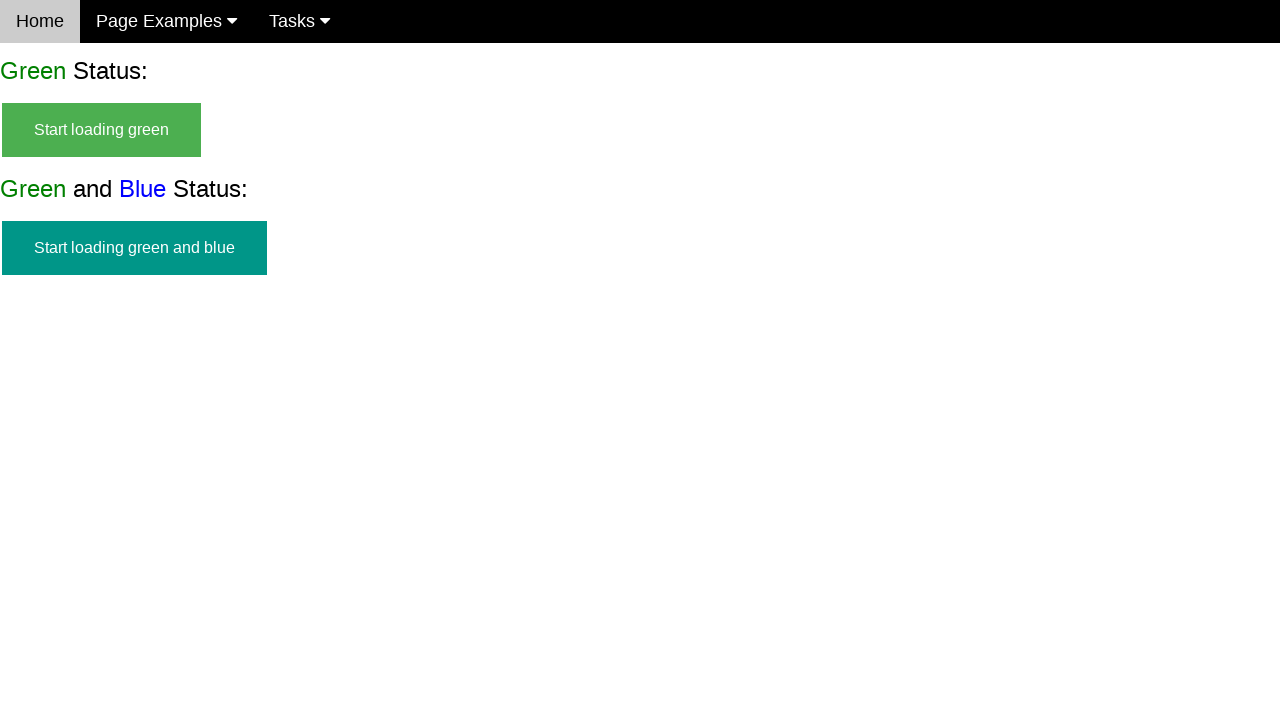

Clicked green start button to initiate loading at (102, 130) on #start_green
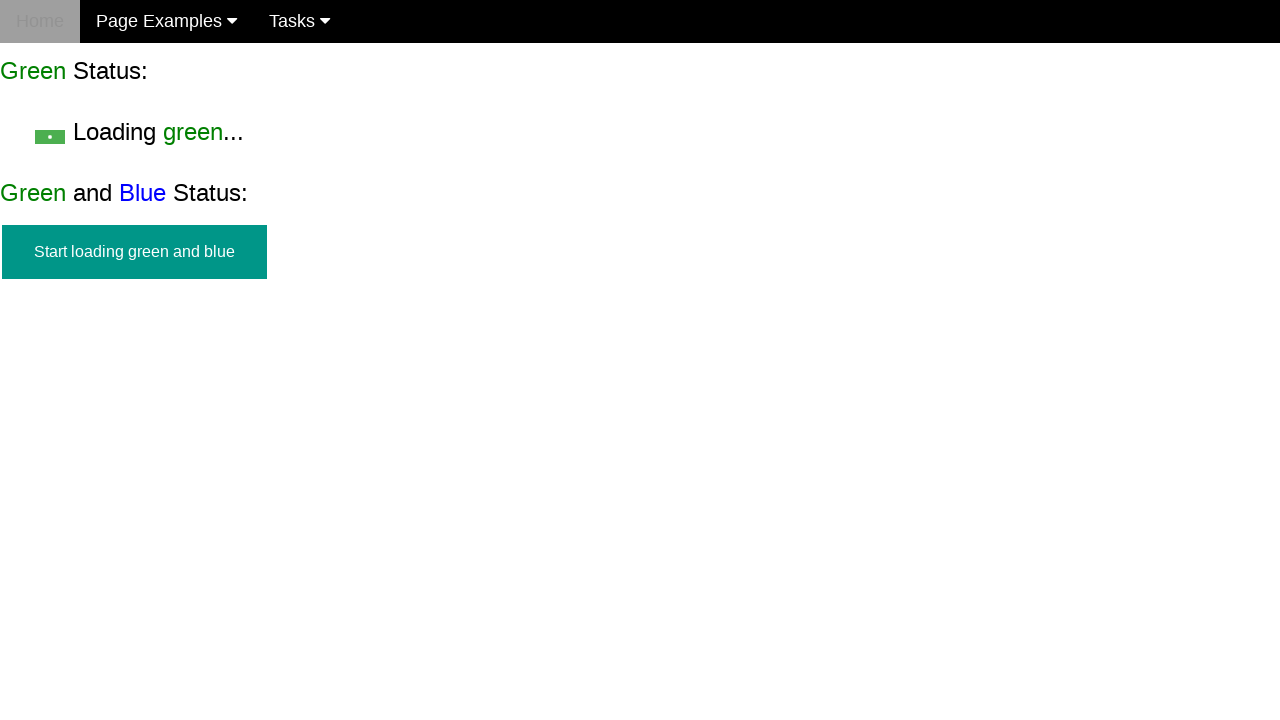

Loading text appeared on screen
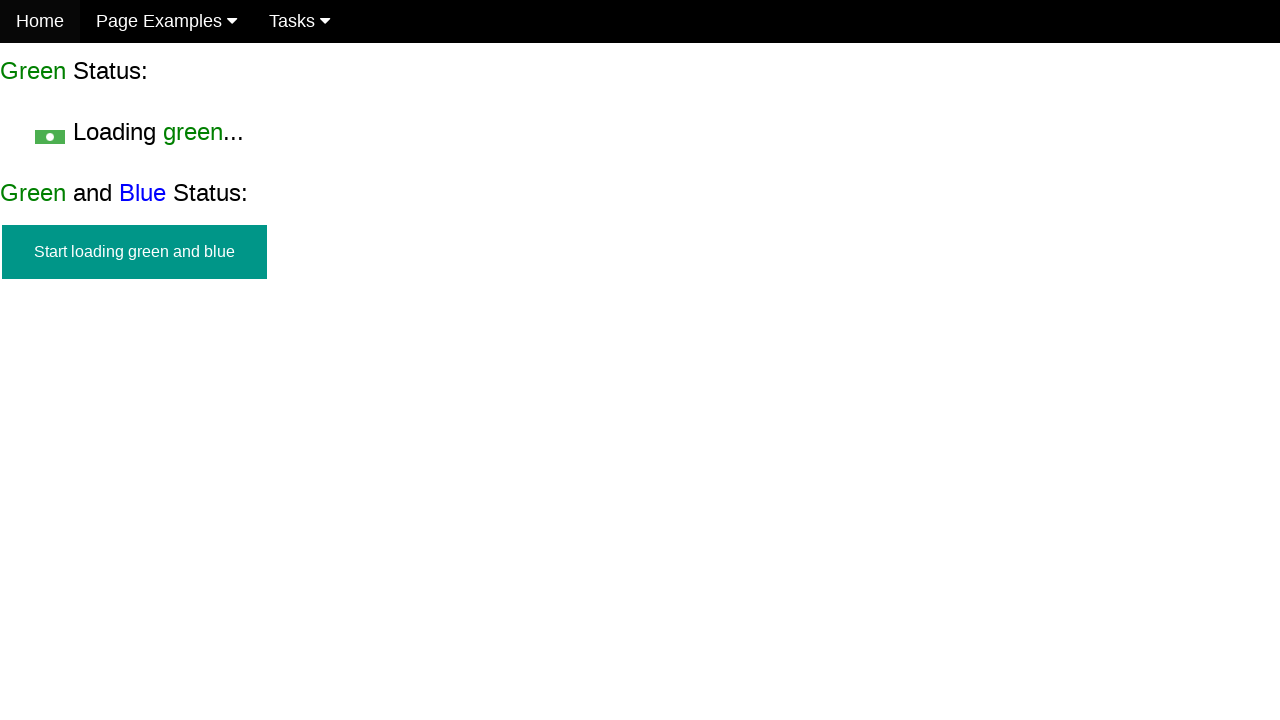

Success message appeared after loading completed
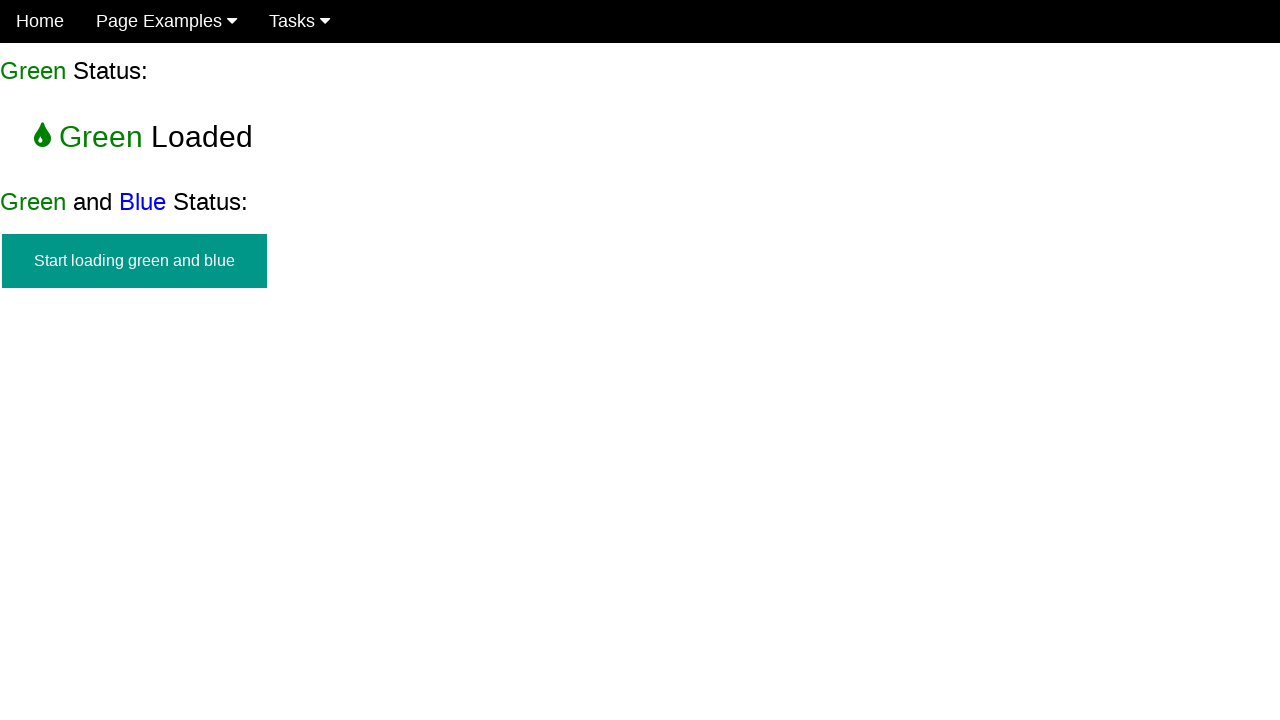

Loading text disappeared confirming process complete
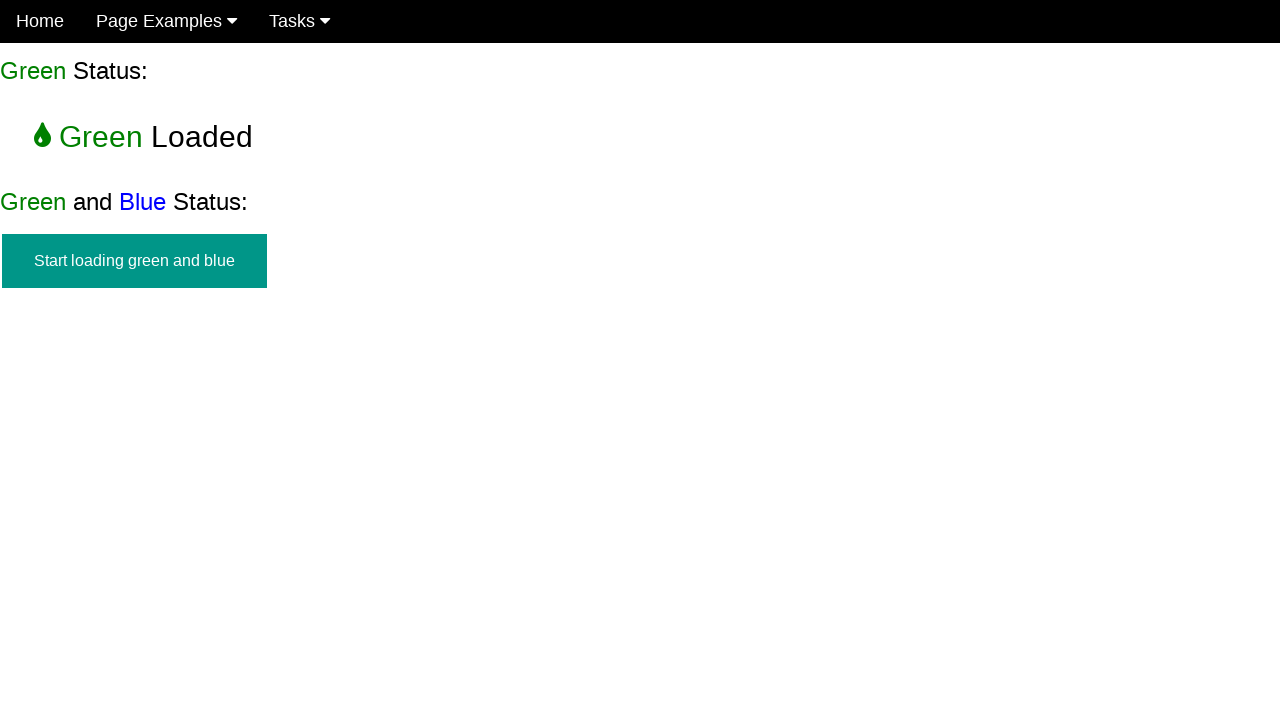

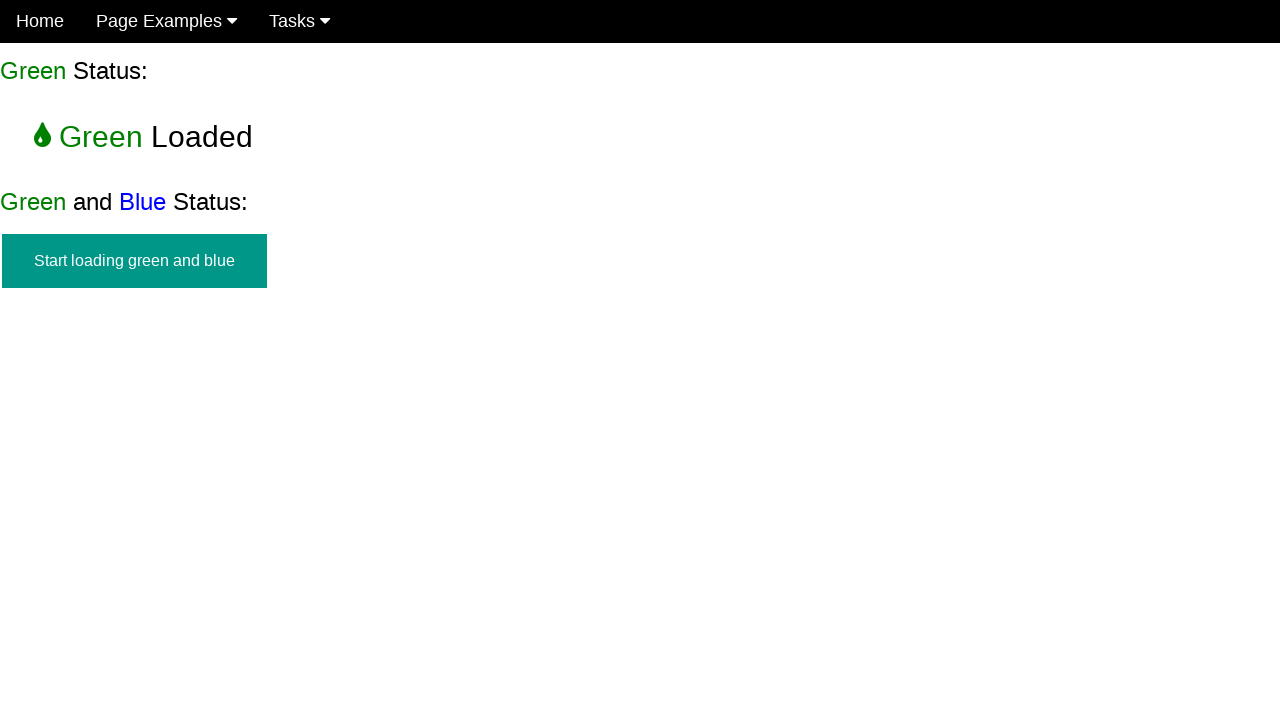